Tests filling the First Name field on a registration form with a sample name

Starting URL: http://demo.automationtesting.in/Register.html

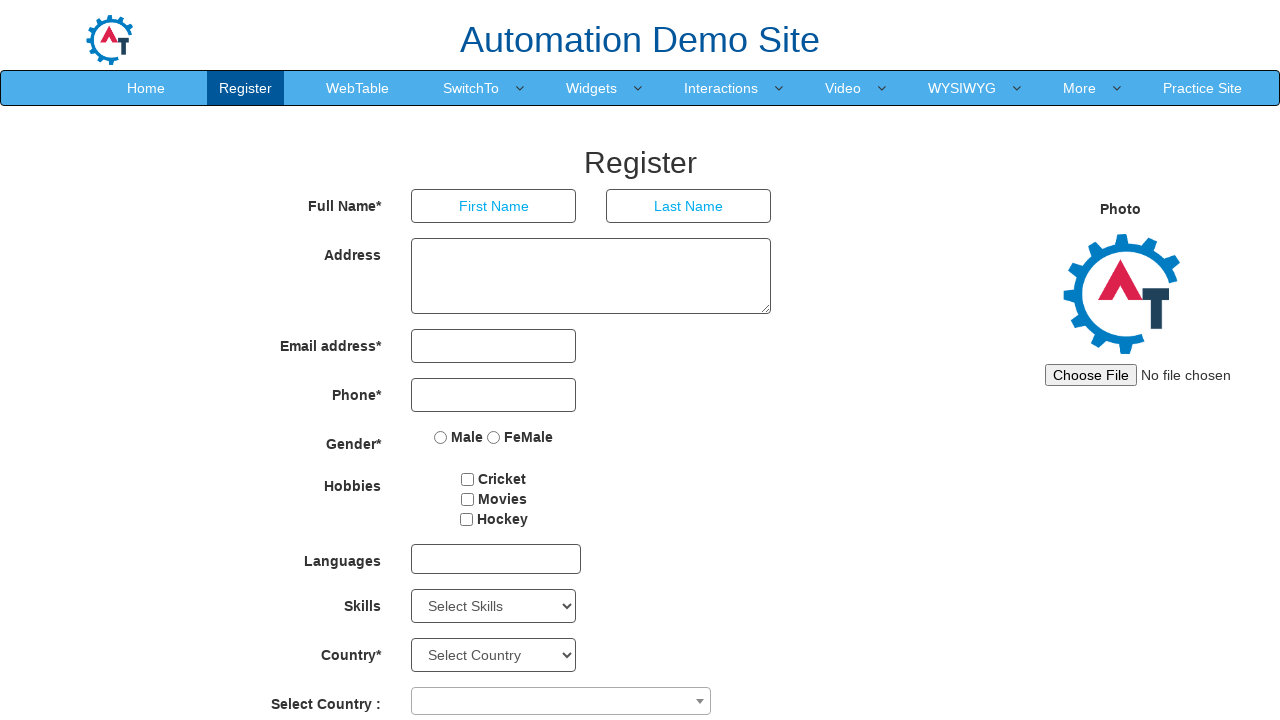

Filled First Name field with 'Michel' on registration form on input[placeholder='First Name']
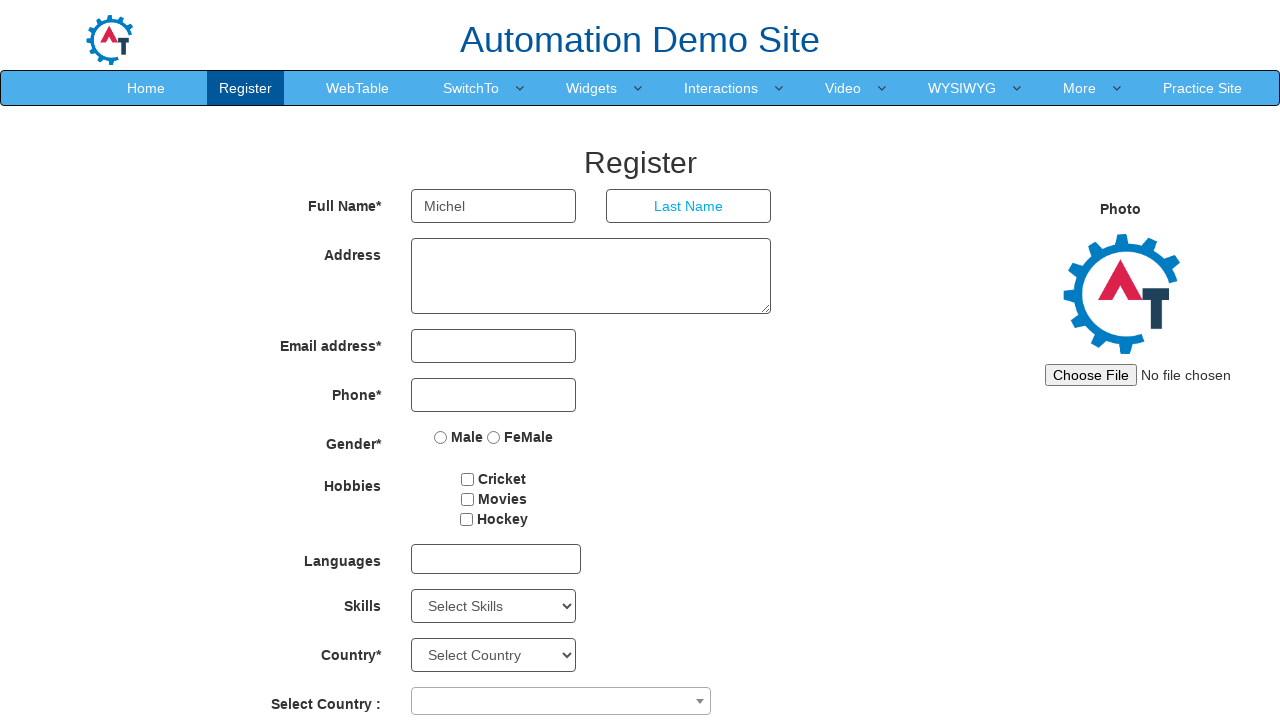

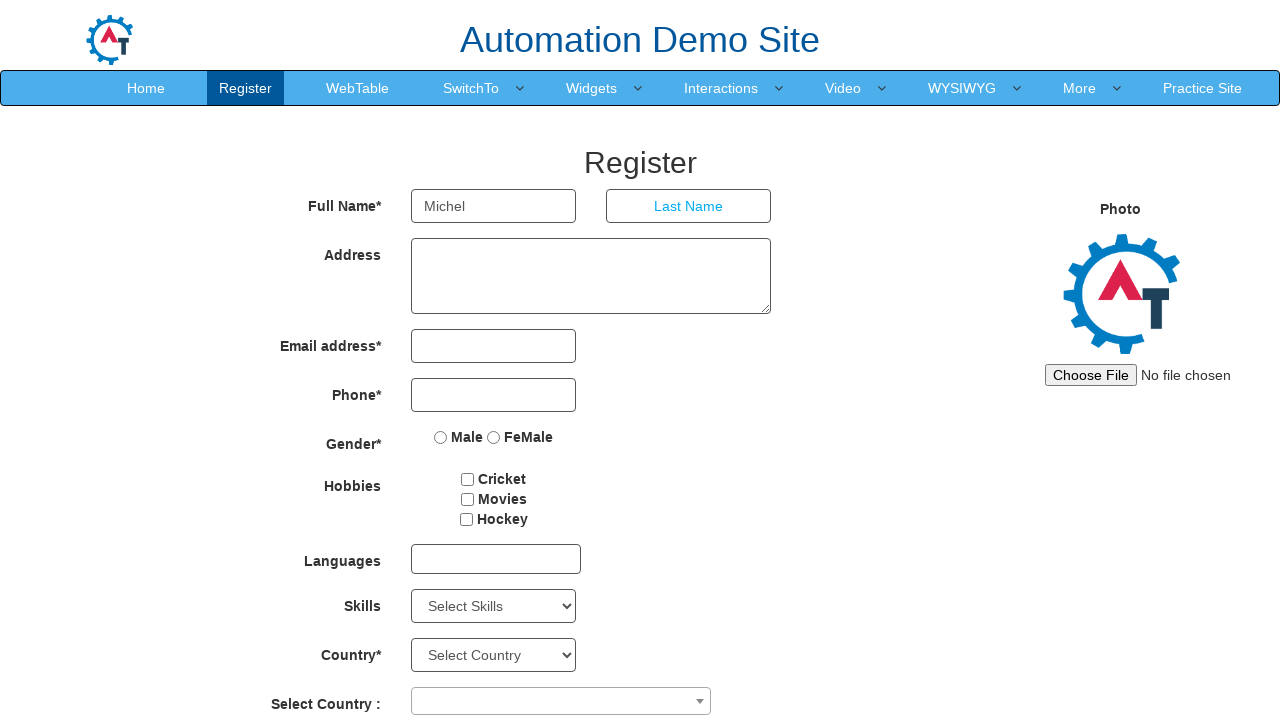